Tests accessing an element by its test ID and clicking on a LinkedIn social link

Starting URL: https://www.freerangetesters.com

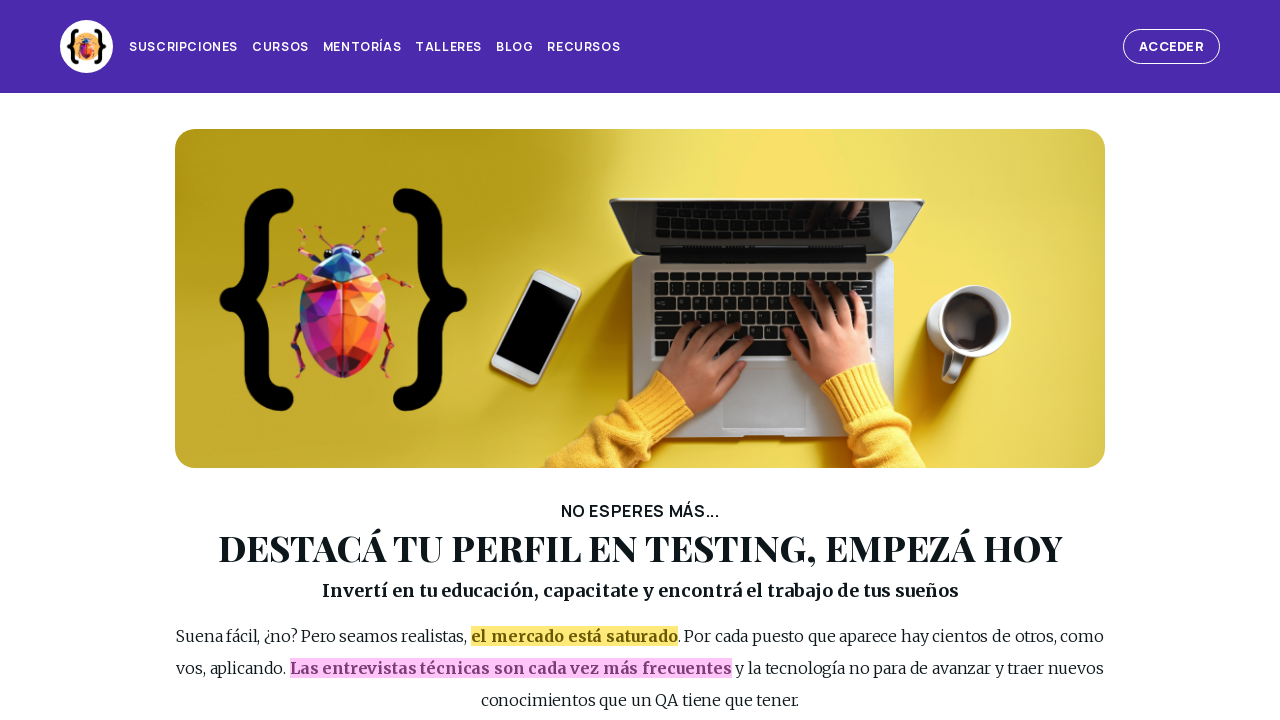

Clicked on LinkedIn social link within the social-links test ID element at (574, 624) on internal:testid=[data-testid="social-links"s] >> internal:attr=[title="Linked_in
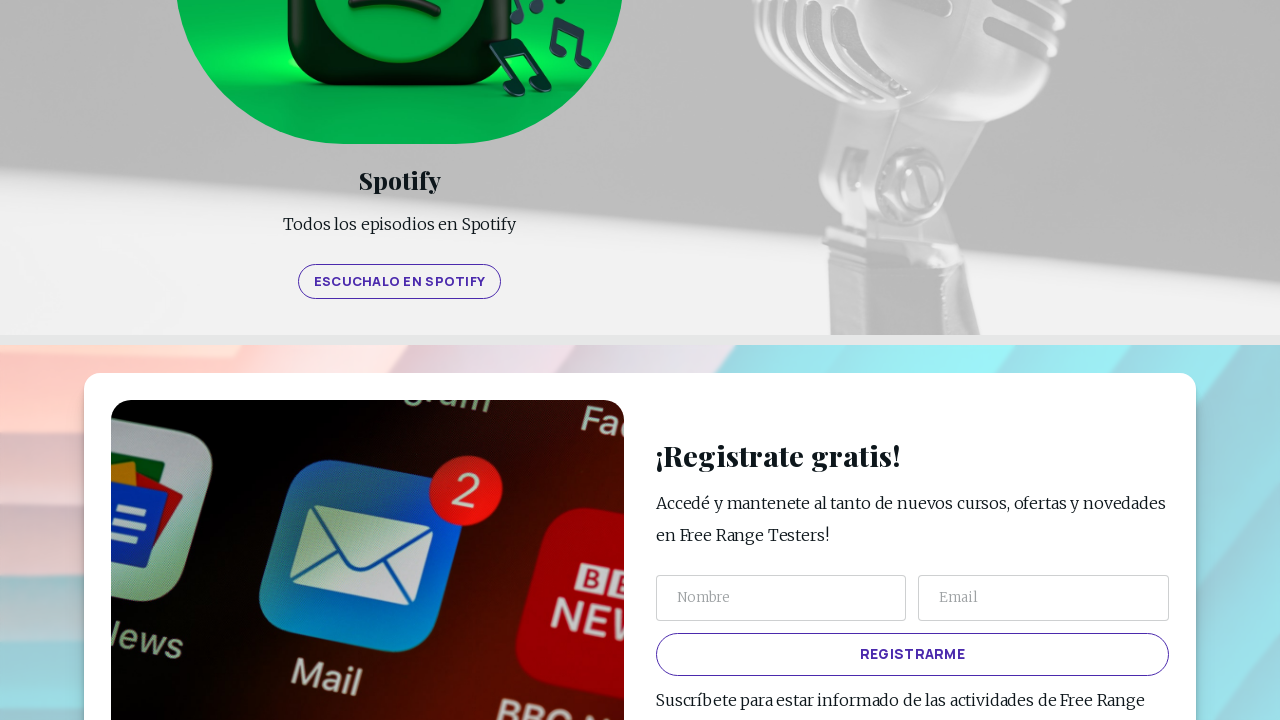

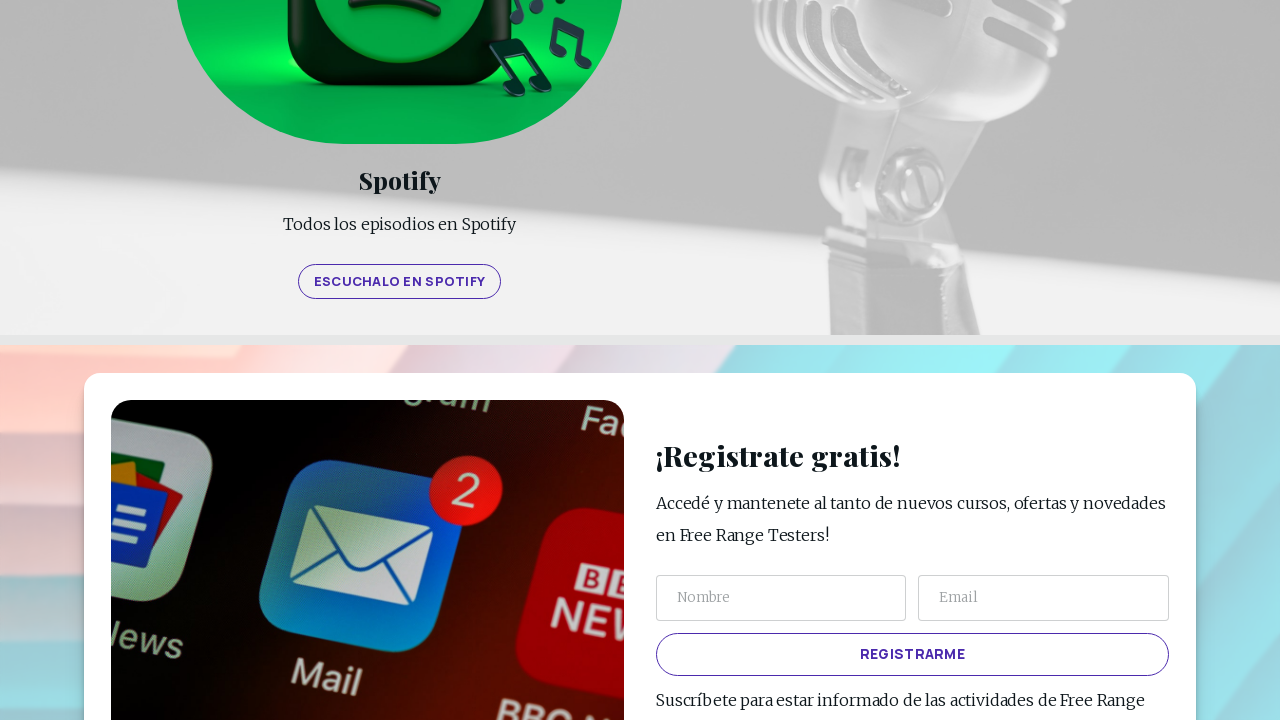